Tests the common phrases section of the percentage calculator by filling in values for percentage calculations

Starting URL: https://www.calculator.net/percent-calculator.html

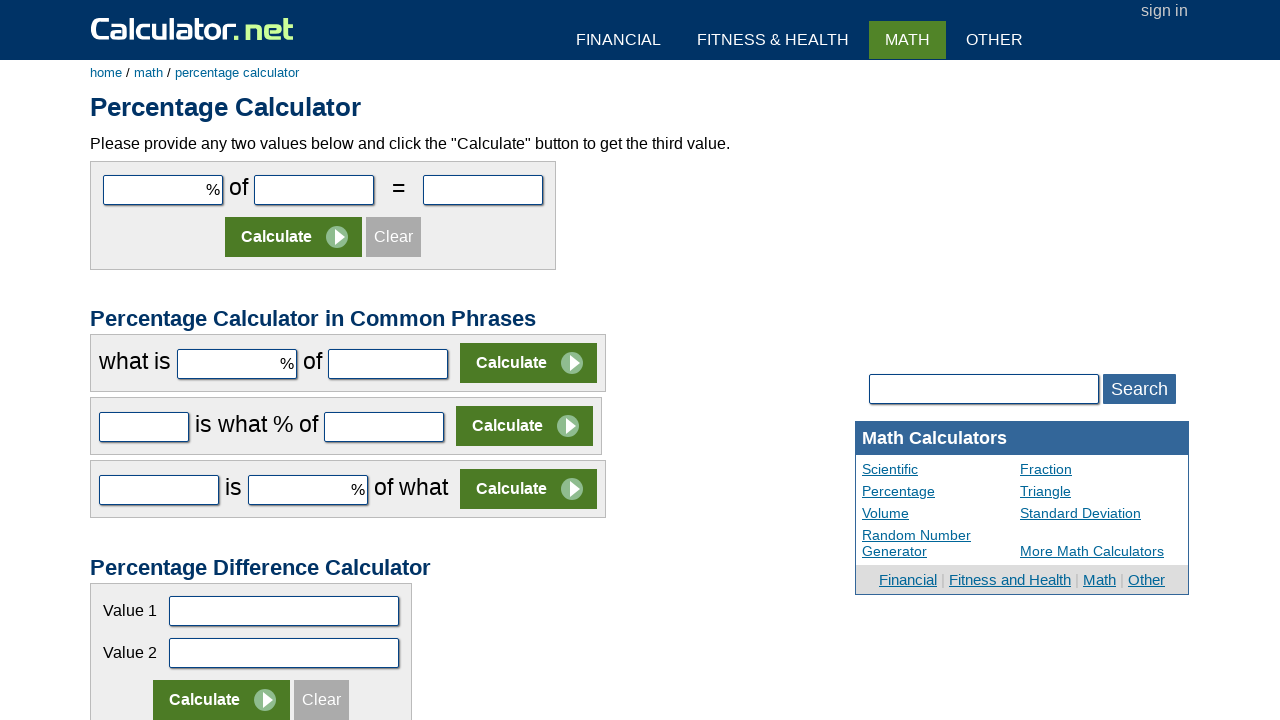

Cleared the first percentage calculator input field (c21par1) on input[name='c21par1']
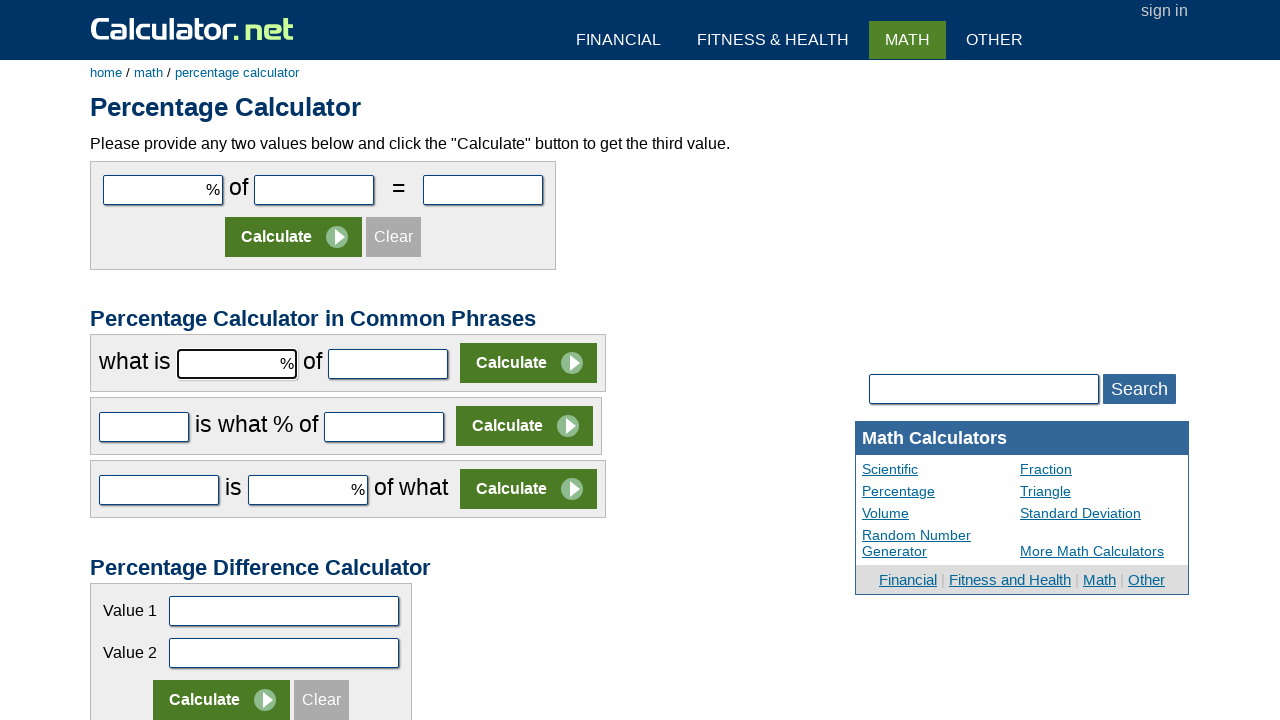

Filled first input field with value '10' on input[name='c21par1']
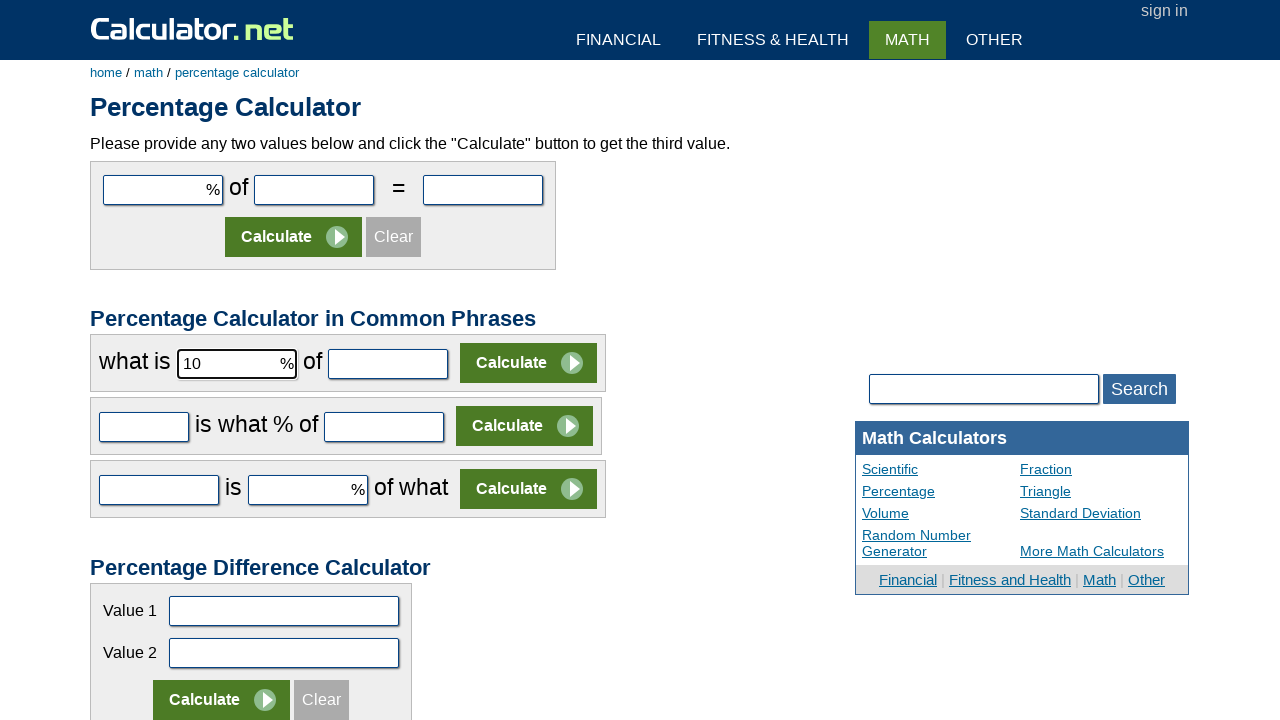

Cleared the second percentage calculator input field (c21par2) on input[name='c21par2']
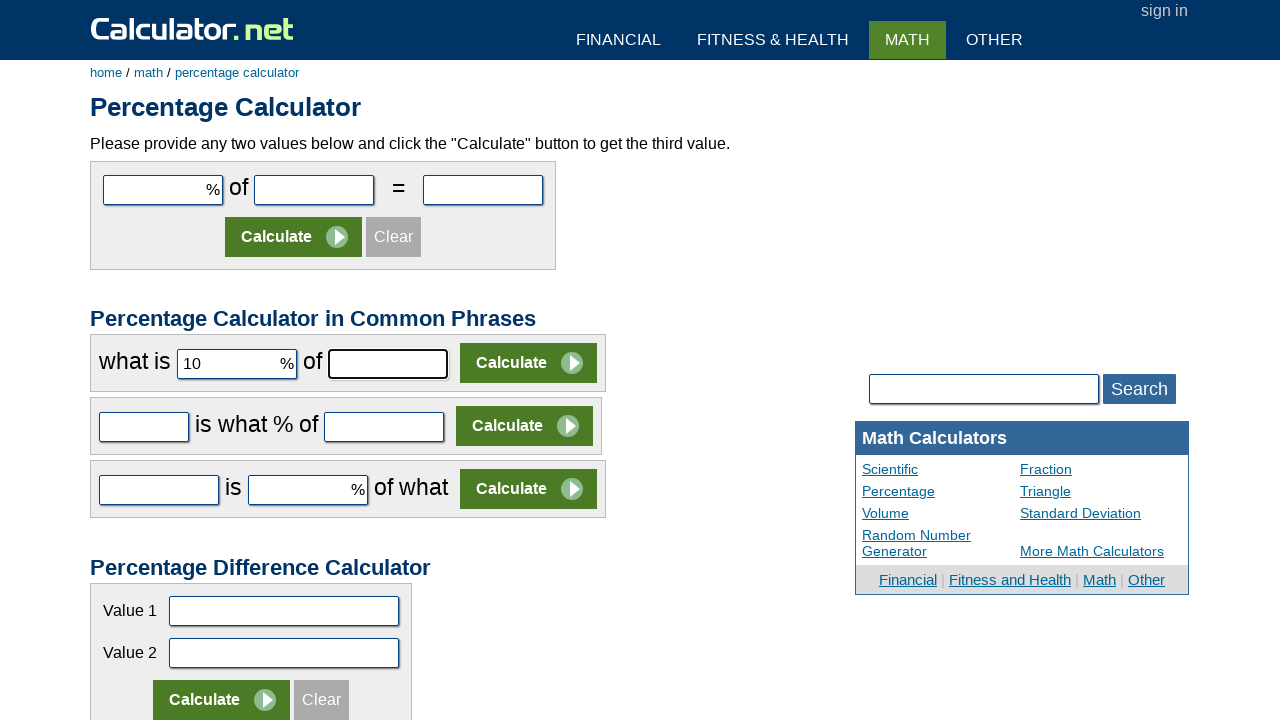

Filled second input field with value '50' on input[name='c21par2']
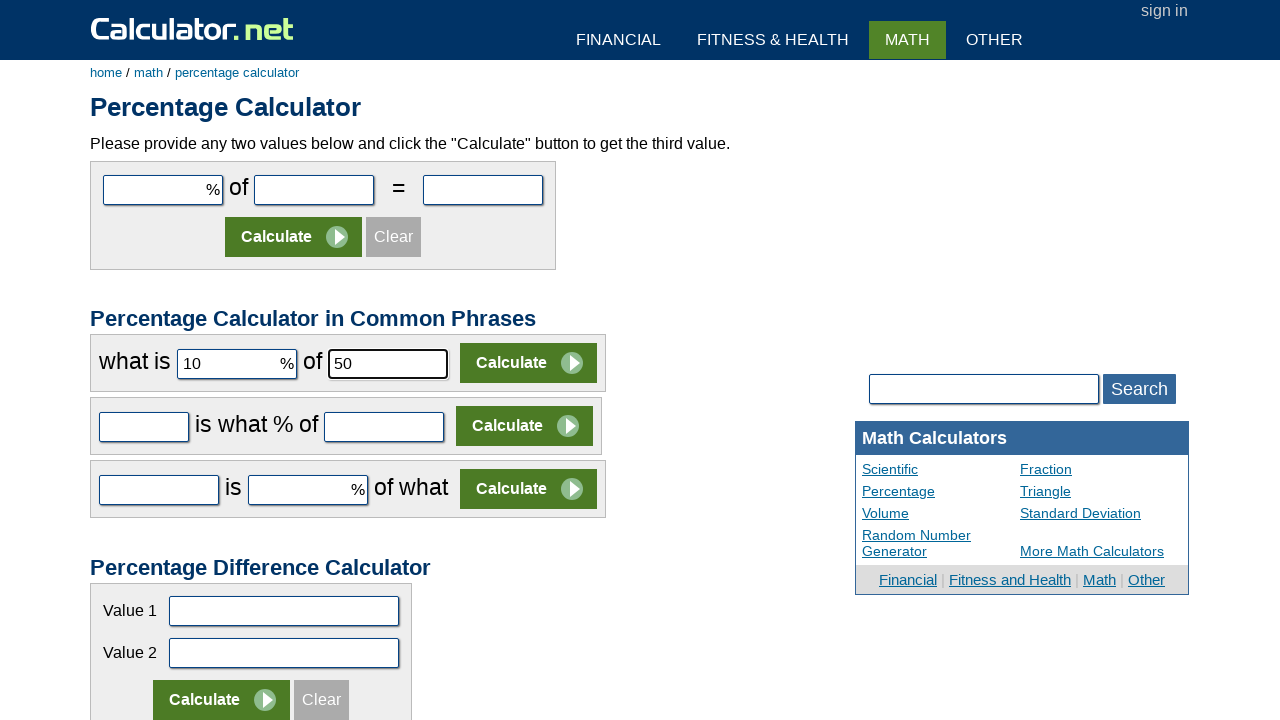

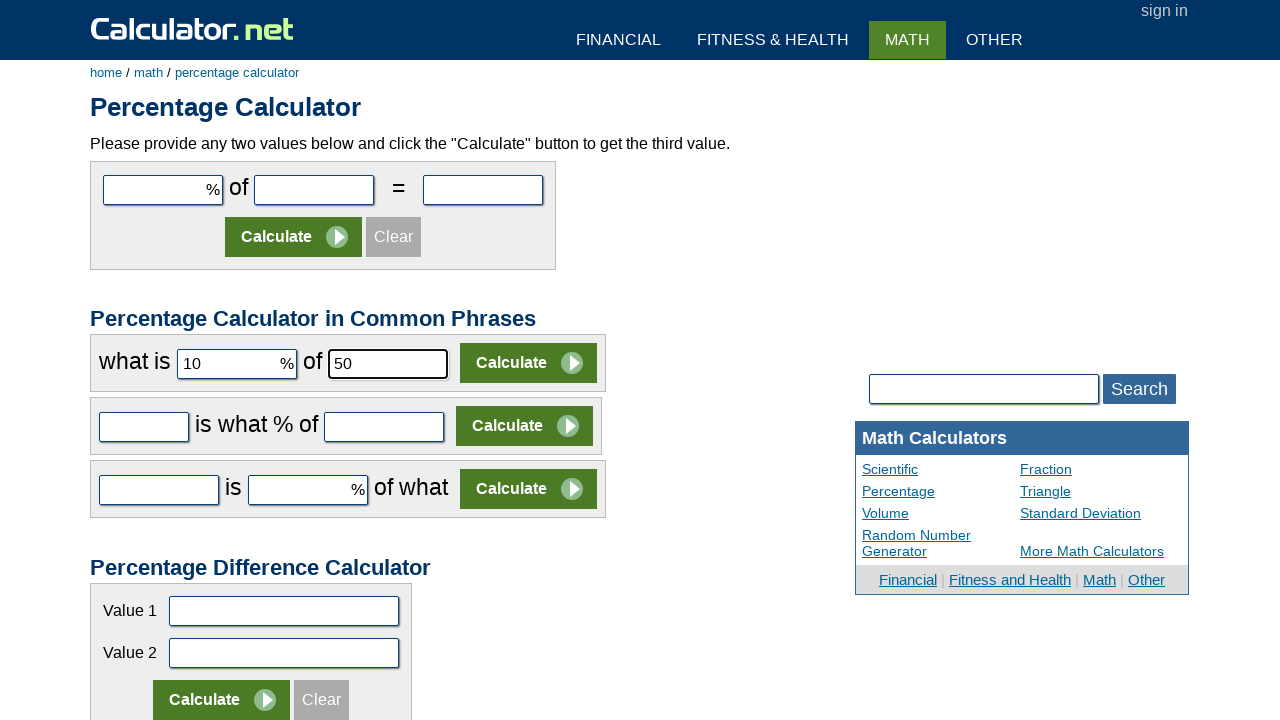